Tests dropdown selection functionality by selecting an option by its visible text from a select menu

Starting URL: https://demoqa.com/select-menu

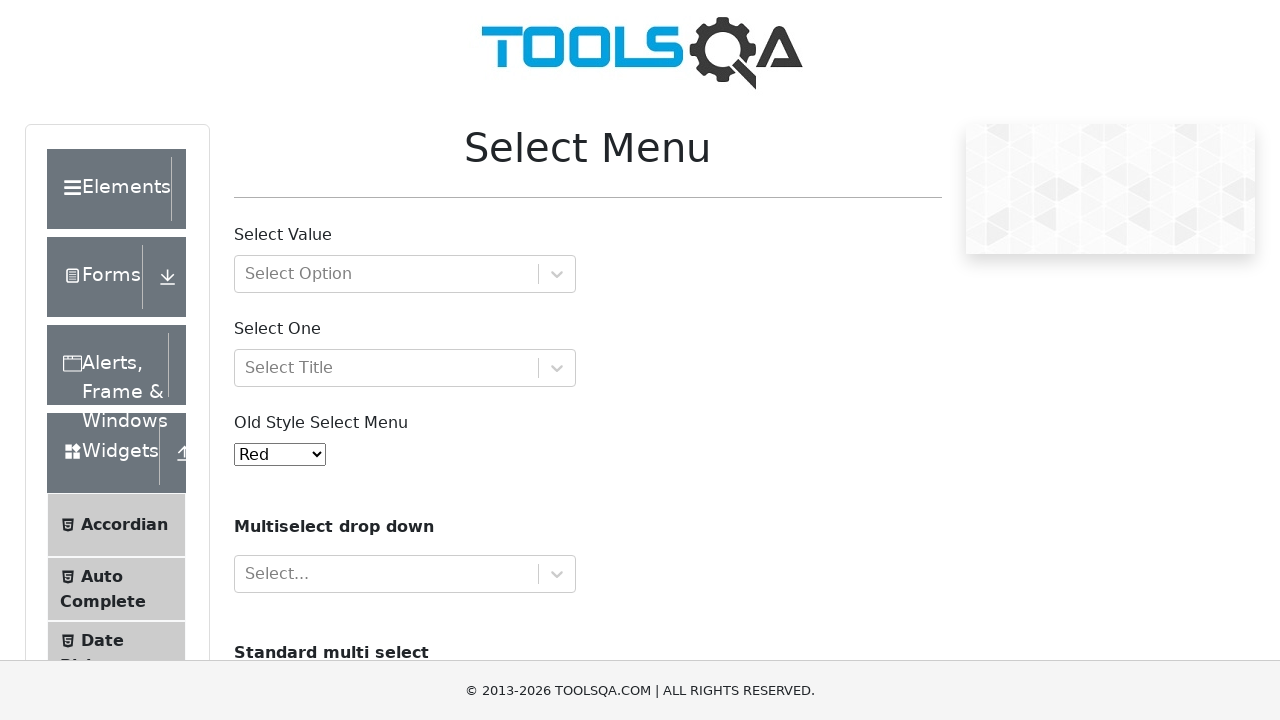

Selected 'Yellow' option from dropdown menu by visible text on #oldSelectMenu
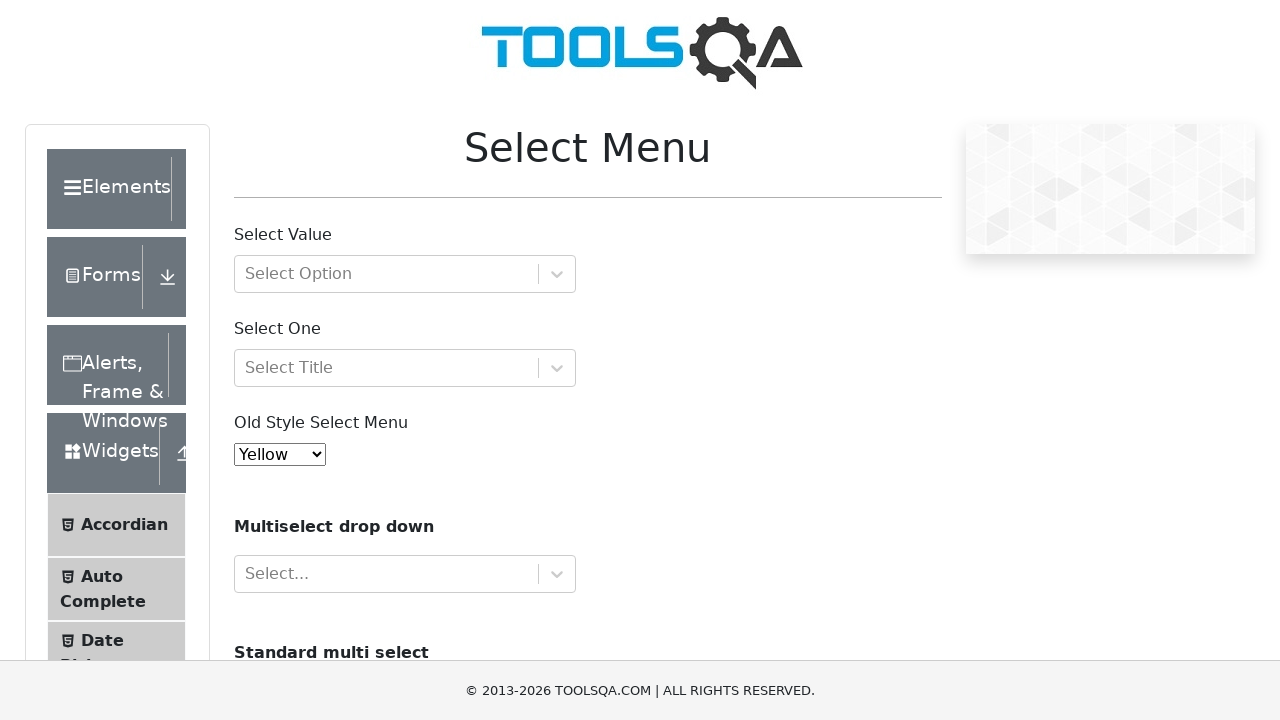

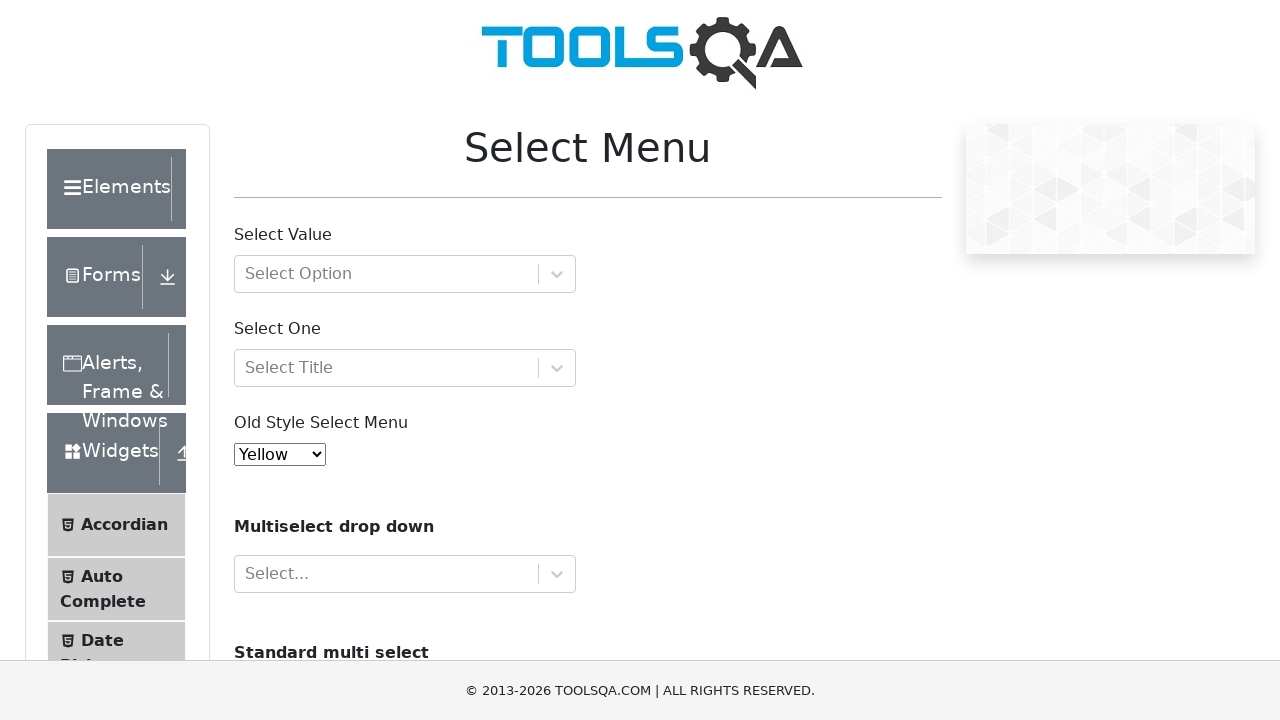